Tests radio button interactions on W3Schools by checking various radio button options within an iframe (HTML language option, age range options) and submitting the form

Starting URL: https://www.w3schools.com/tags/tryit.asp?filename=tryhtml5_input_type_radio

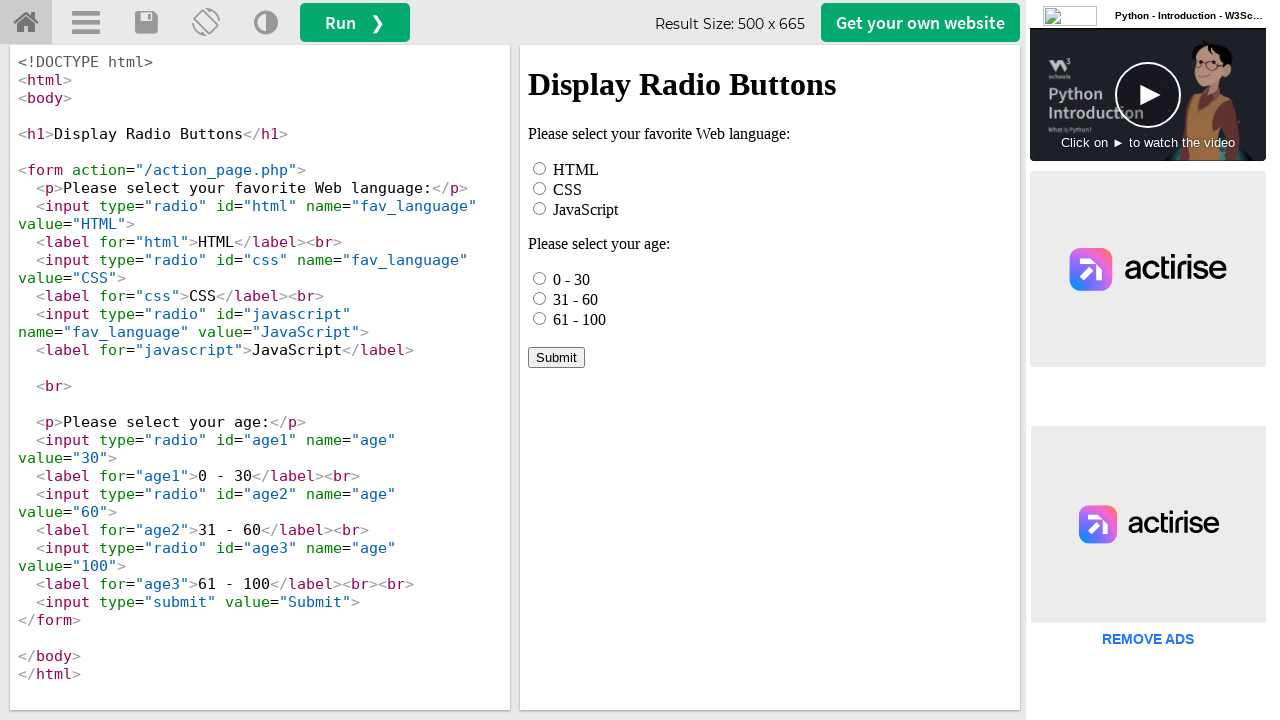

Clicked HTML radio button in iframe at (540, 168) on iframe[name="iframeResult"] >> internal:control=enter-frame >> #html
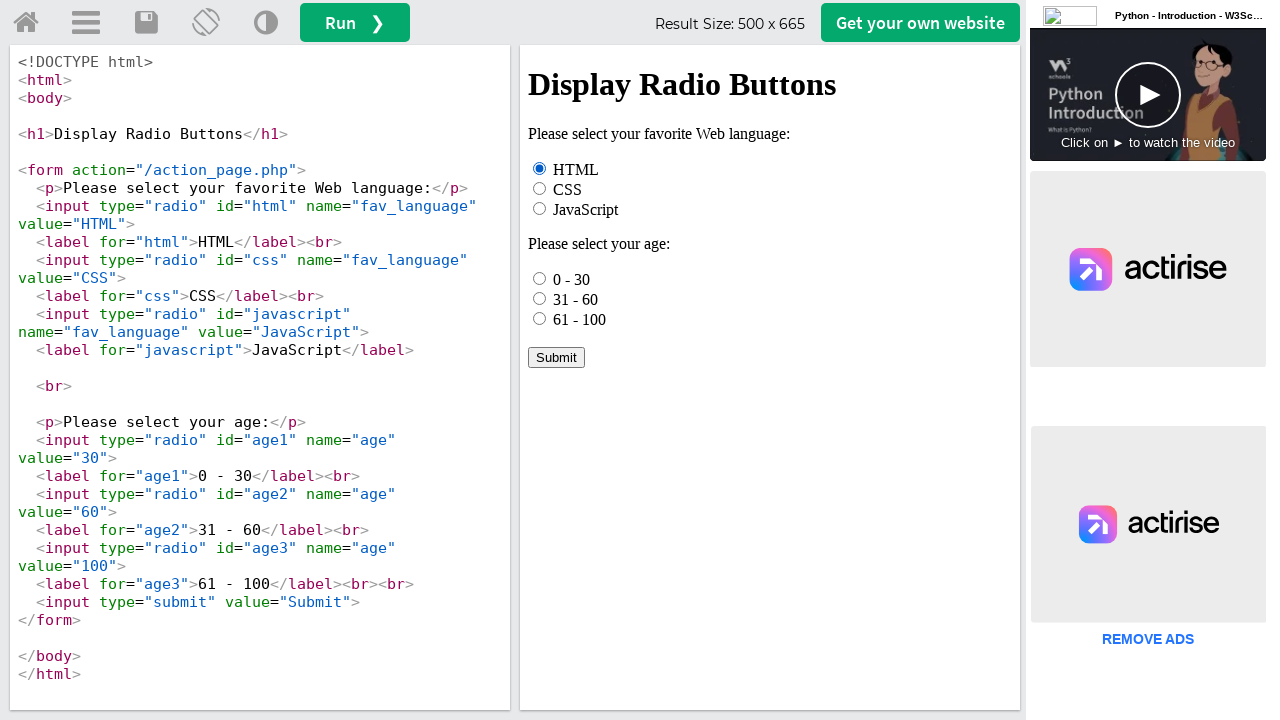

Checked first age option (0 - 30) at (540, 278) on iframe[name="iframeResult"] >> internal:control=enter-frame >> input[name="age"]
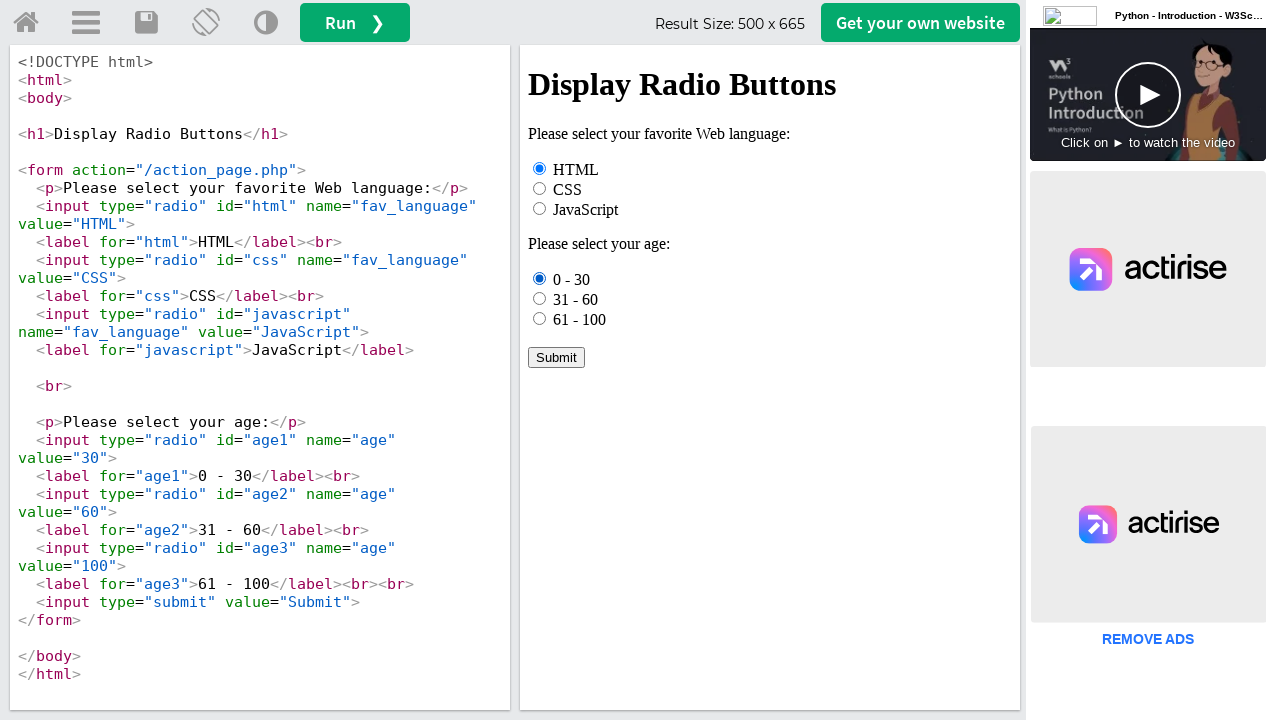

Clicked third age option (61 - 100) at (540, 318) on iframe[name="iframeResult"] >> internal:control=enter-frame >> input[name="age"]
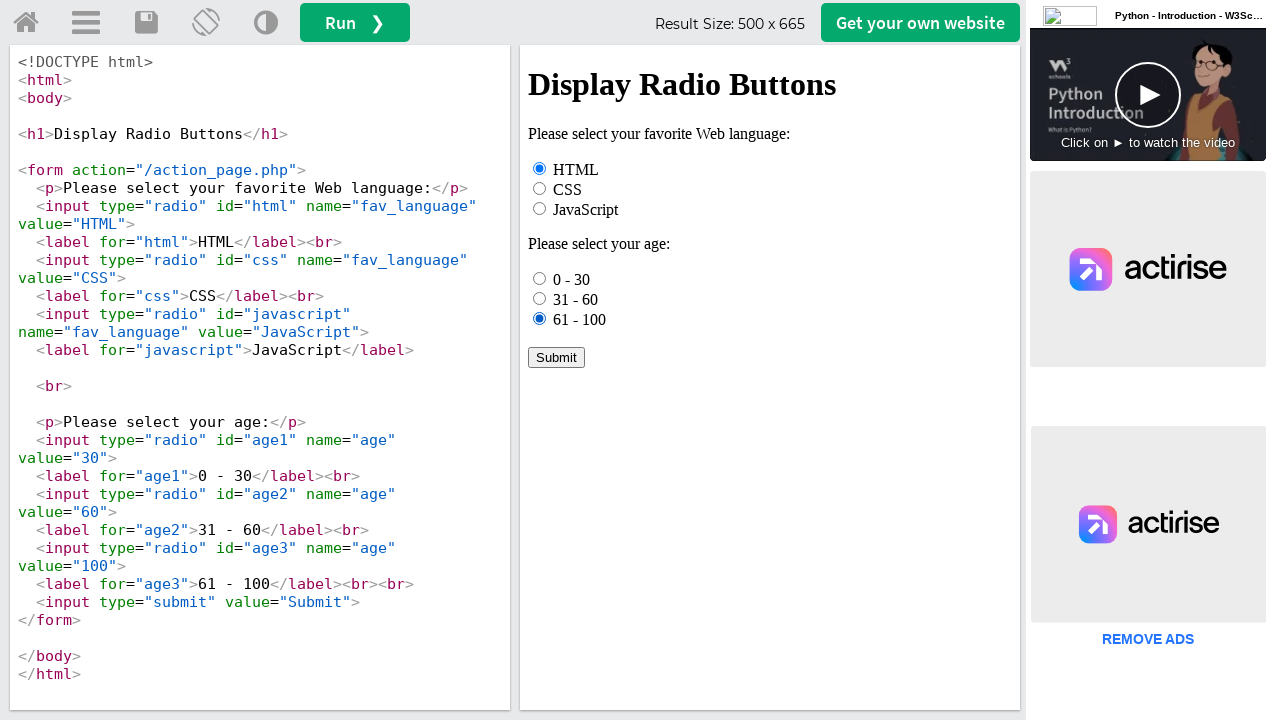

Clicked '31 - 60' age option using text locator at (576, 299) on iframe[name="iframeResult"] >> internal:control=enter-frame >> text=31 - 60
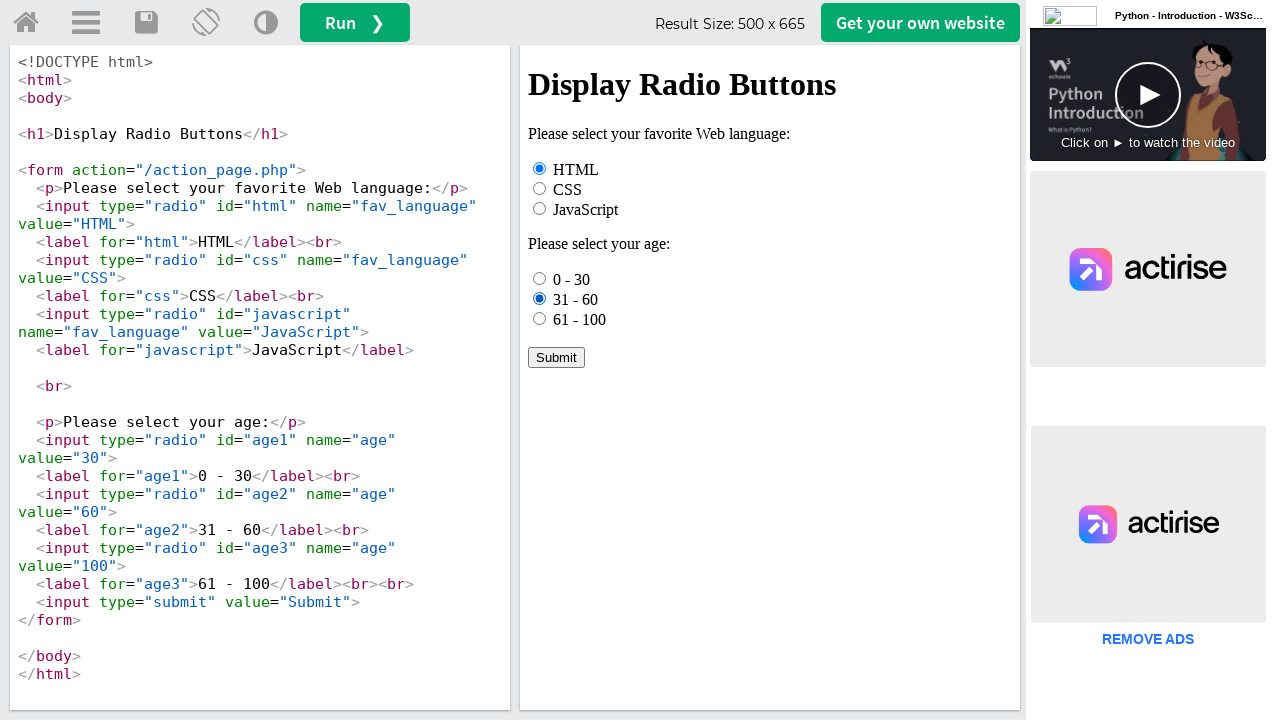

Clicked Submit button to submit form at (556, 357) on iframe[name="iframeResult"] >> internal:control=enter-frame >> text=Submit
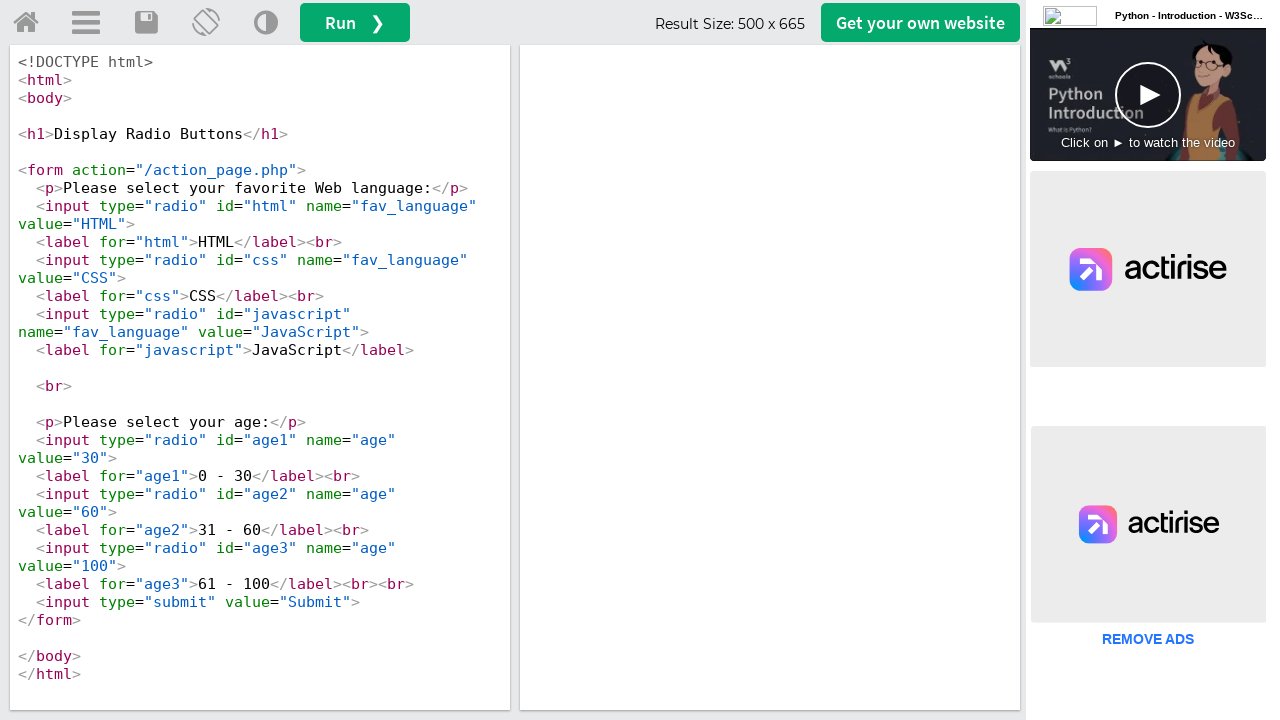

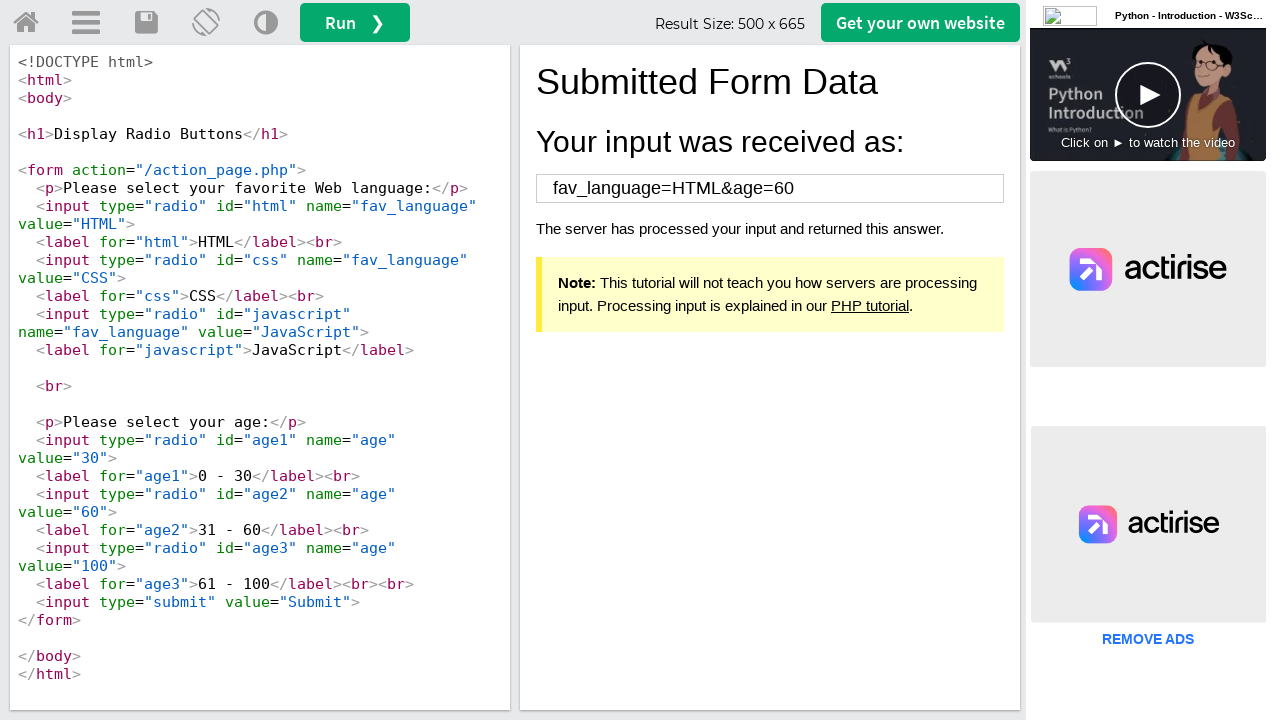